Tests jQuery UI toggle effect by clicking the run effect button twice to hide and show content

Starting URL: https://jqueryui.com/toggle/

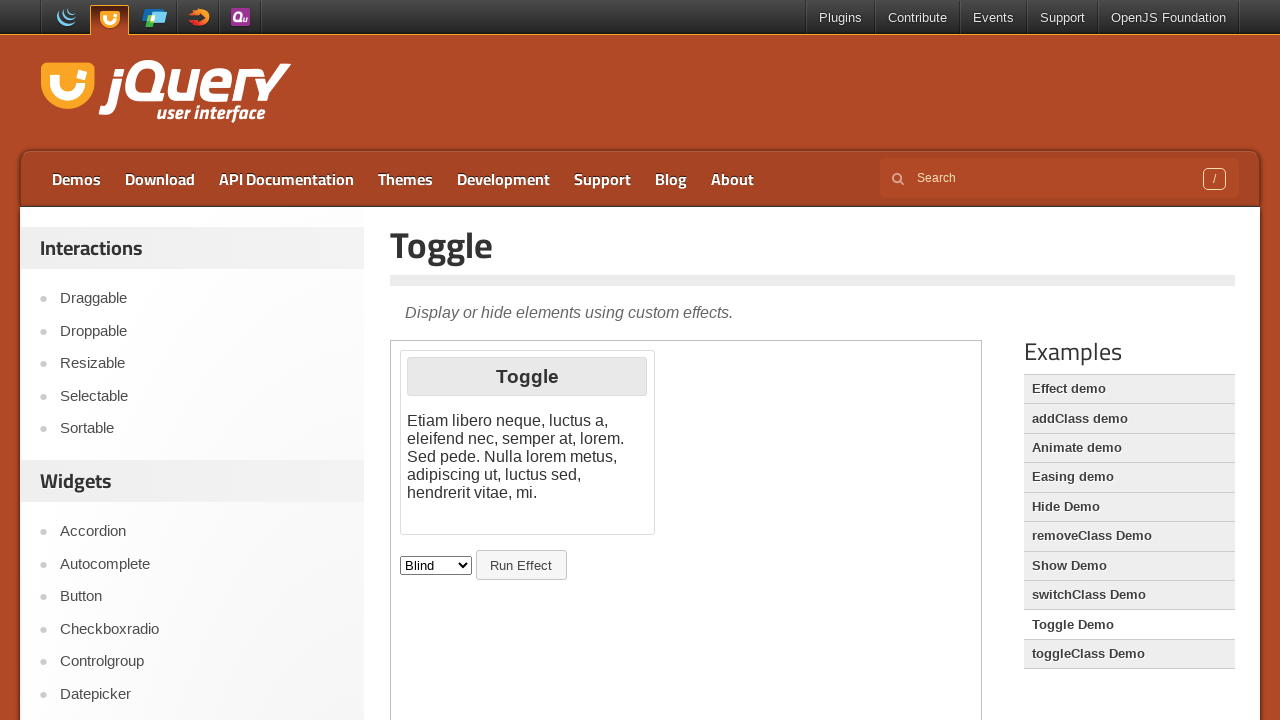

Retrieved initial text content from effect div
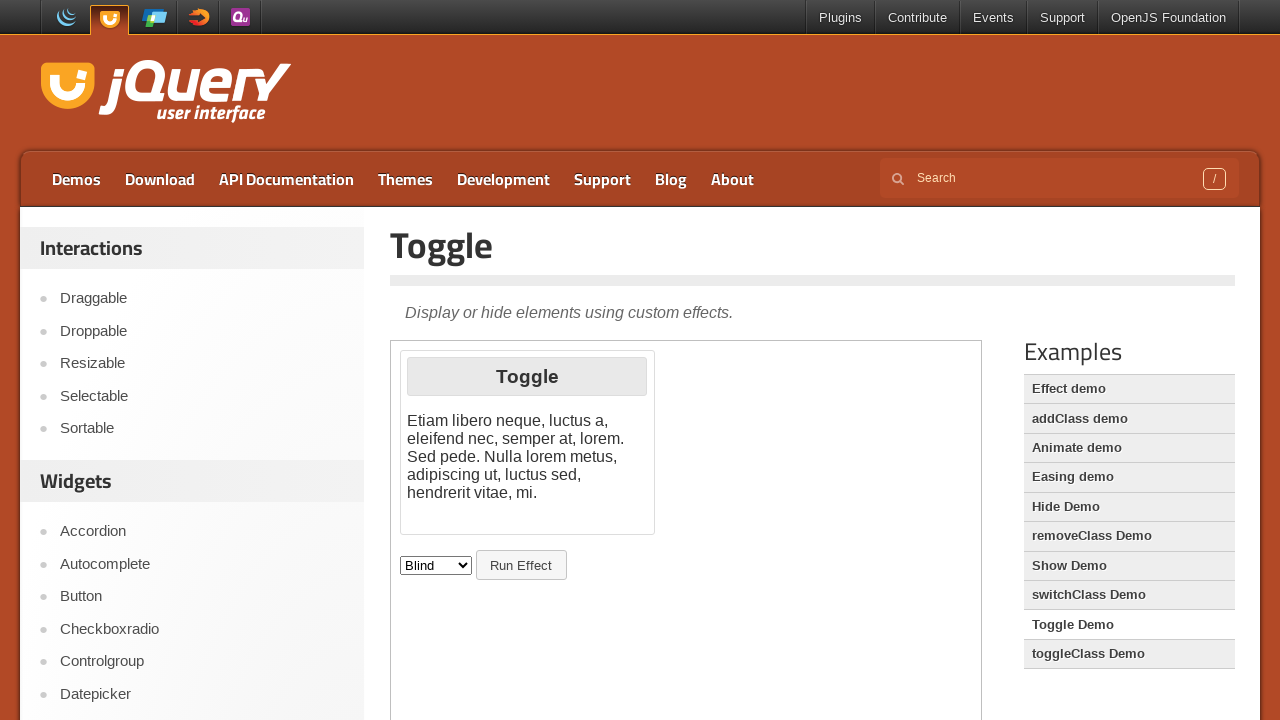

Clicked run effect button to hide content at (521, 565) on iframe >> nth=0 >> internal:control=enter-frame >> #button
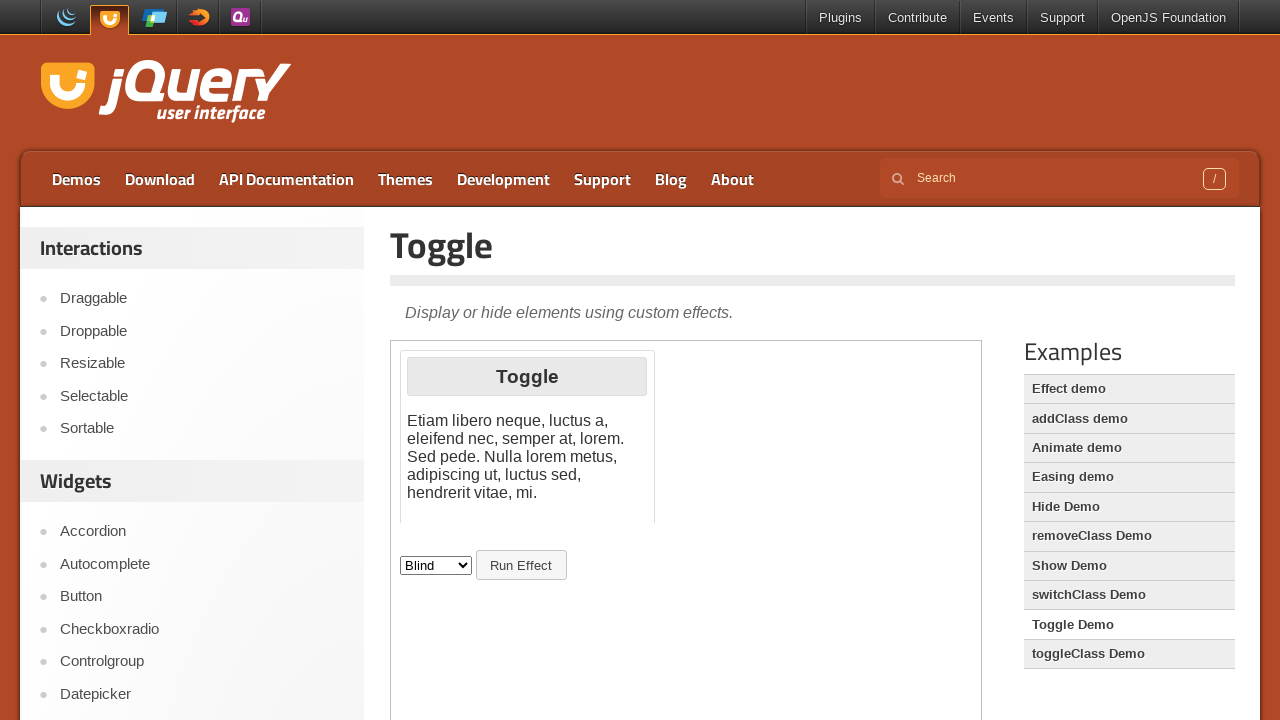

Waited 2 seconds for toggle hide animation to complete
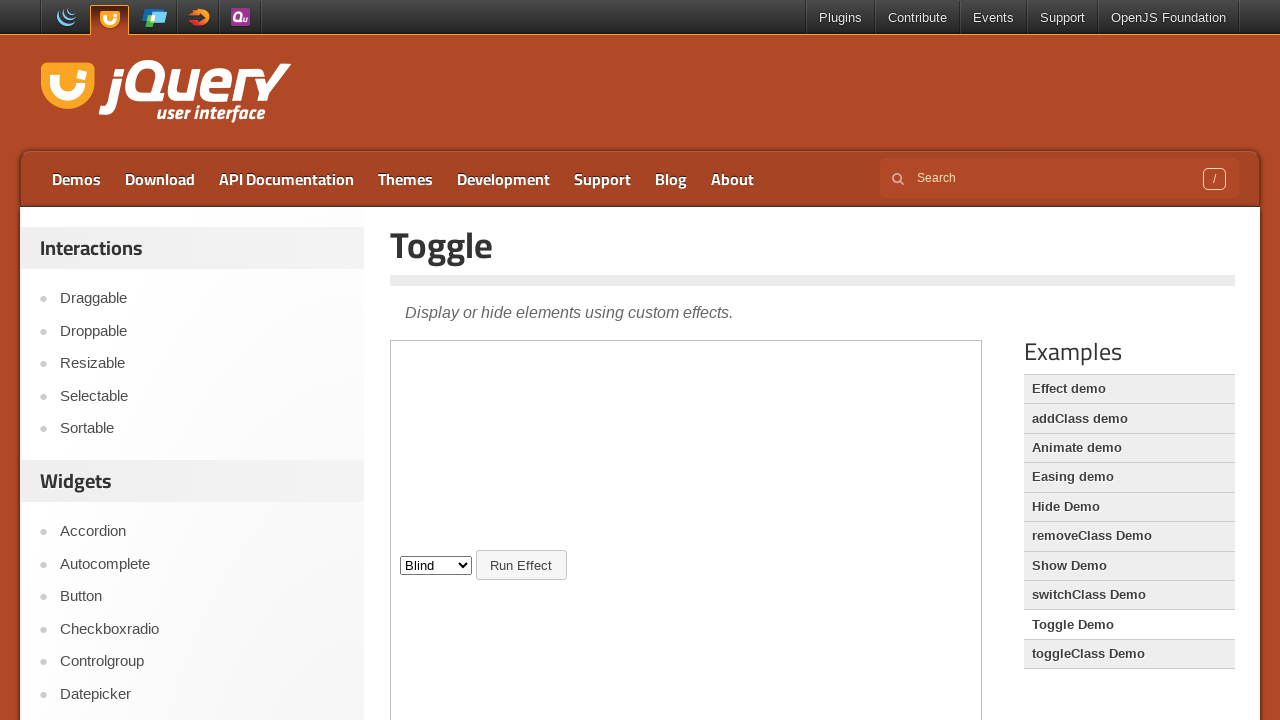

Clicked run effect button to show content at (521, 565) on iframe >> nth=0 >> internal:control=enter-frame >> #button
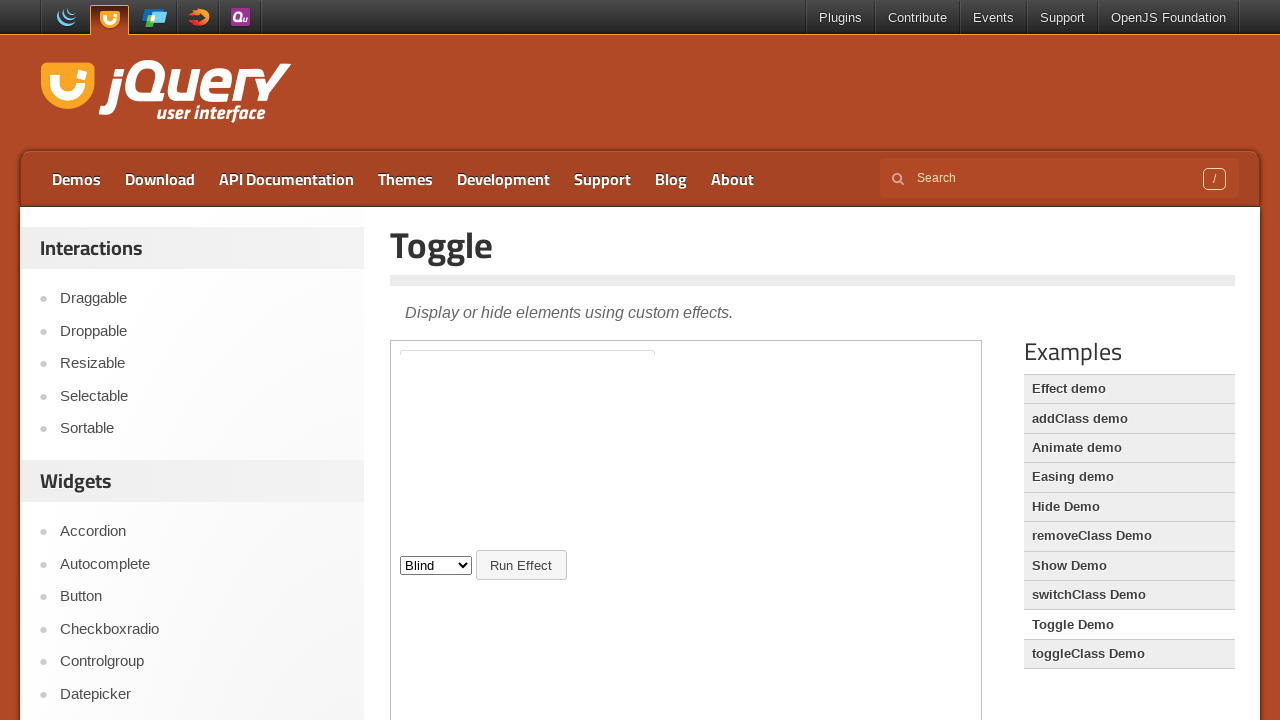

Waited 2 seconds for toggle show animation to complete
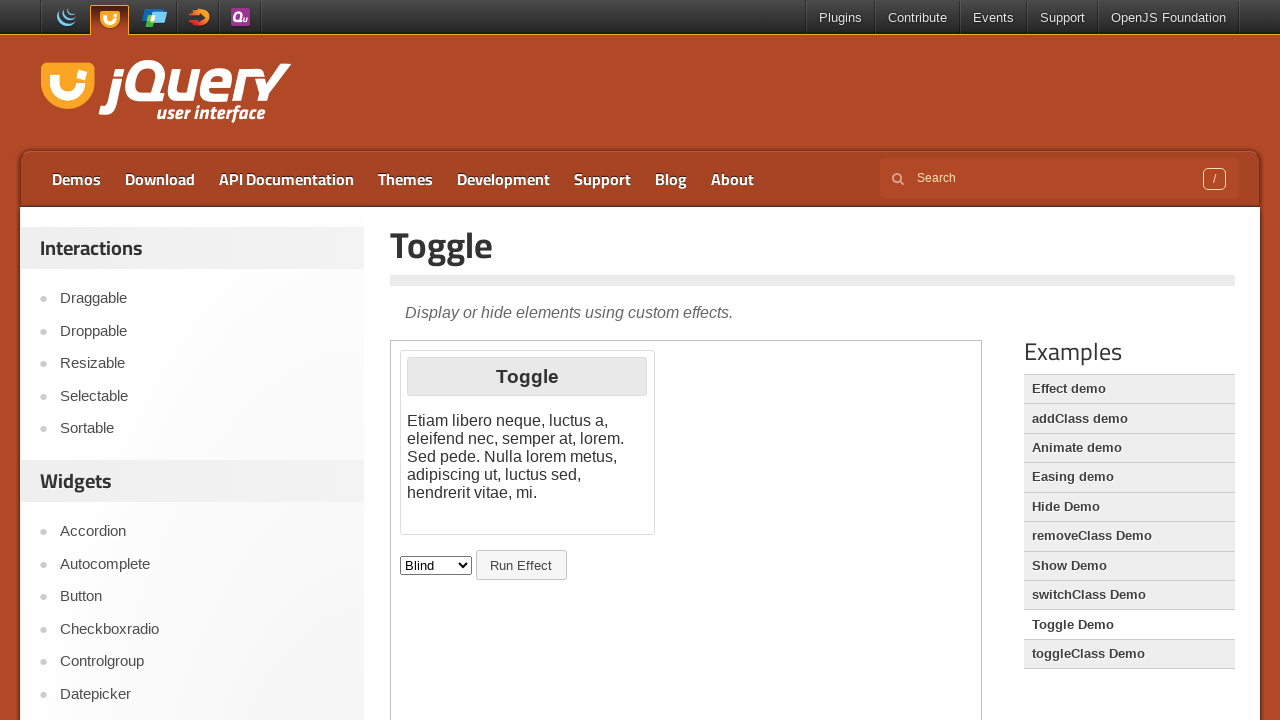

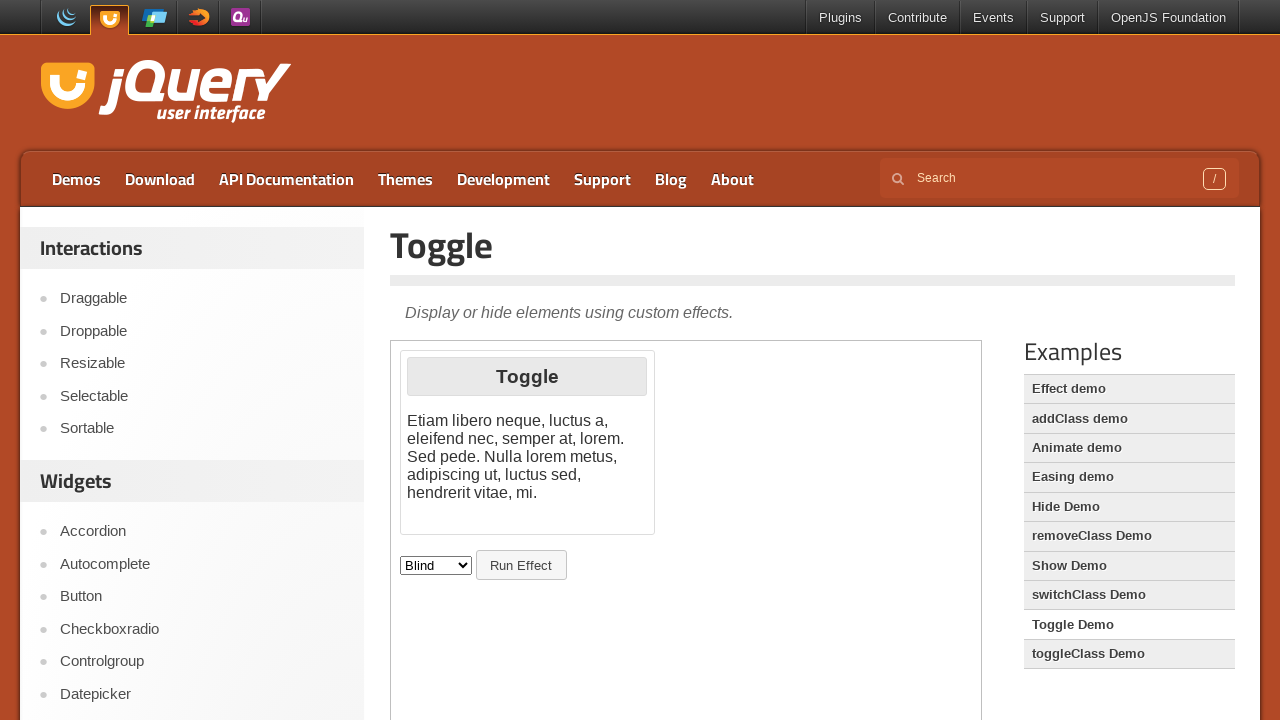